Tests drag and drop functionality on jQuery UI demo page by dragging an element from source to target

Starting URL: https://jqueryui.com/droppable/

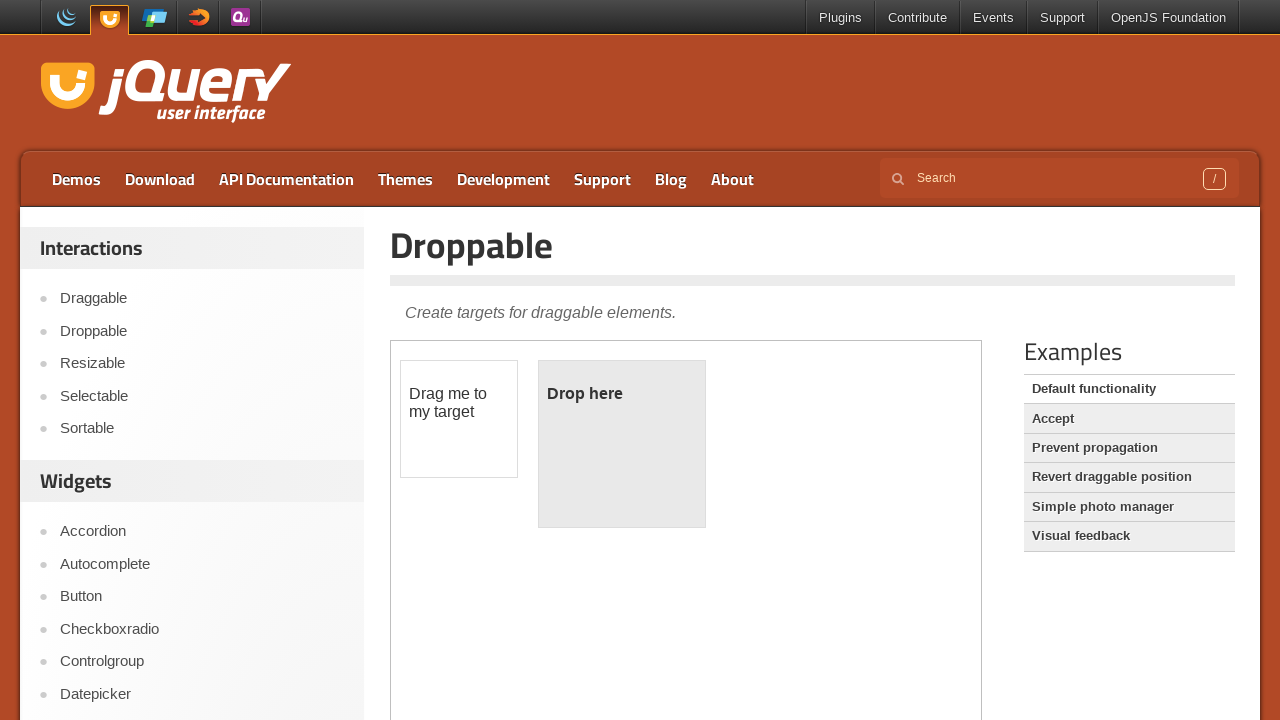

Located the first iframe containing the drag and drop demo
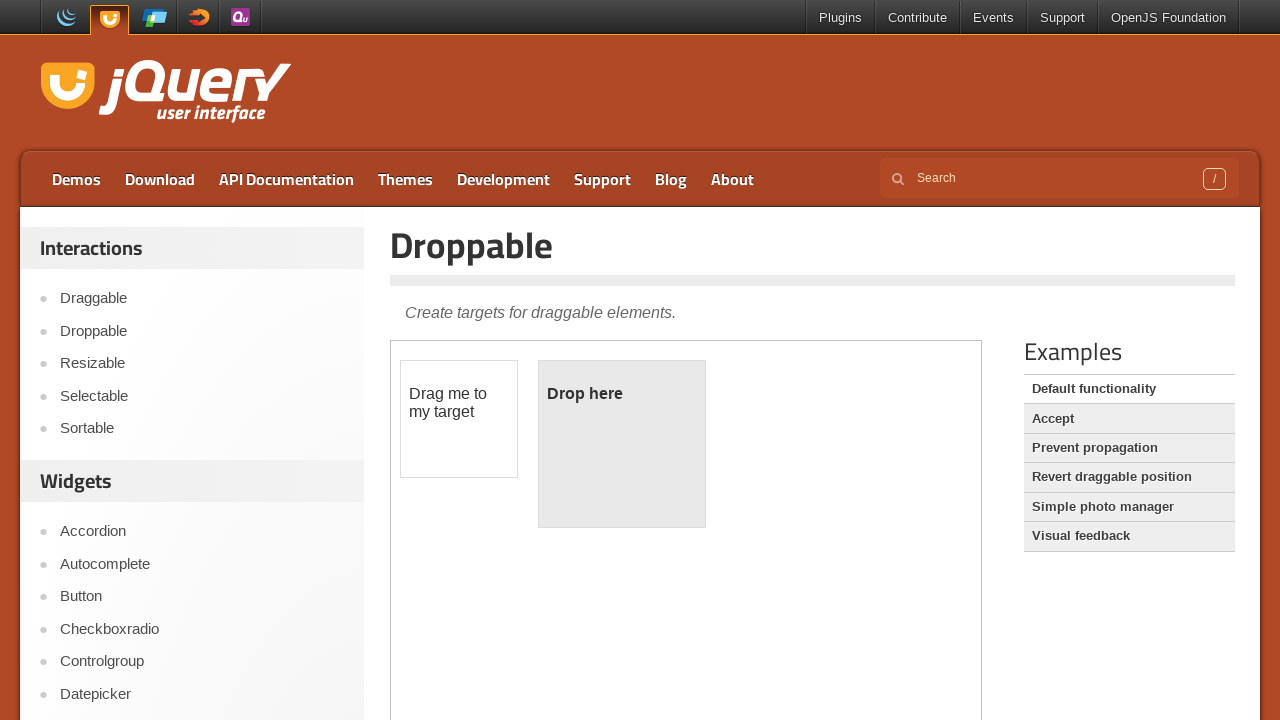

Located the draggable element
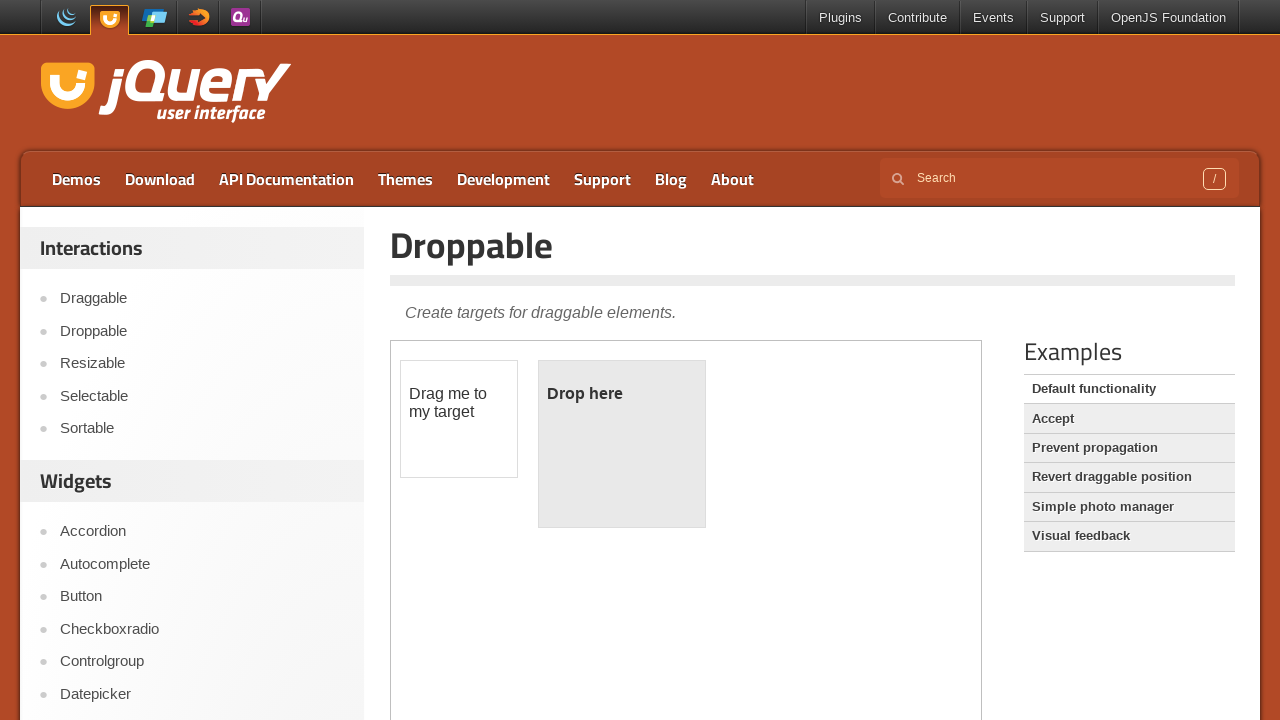

Located the droppable target element
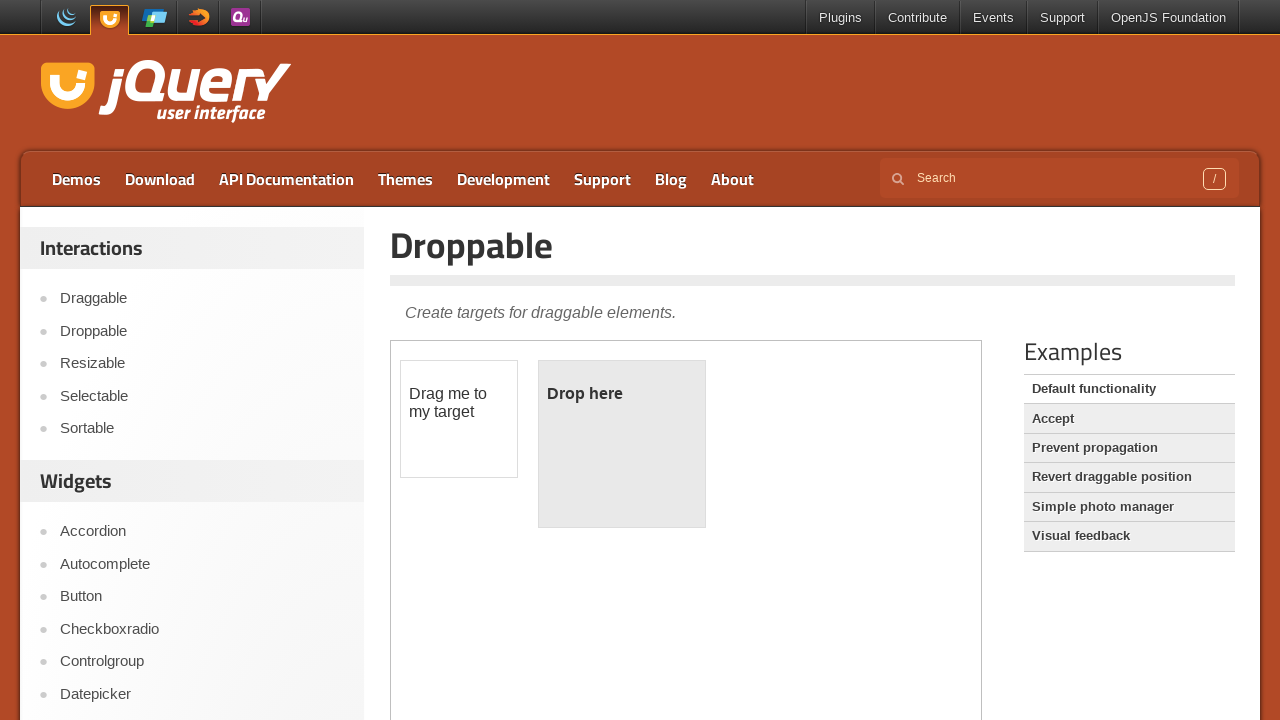

Dragged the draggable element to the droppable target at (622, 444)
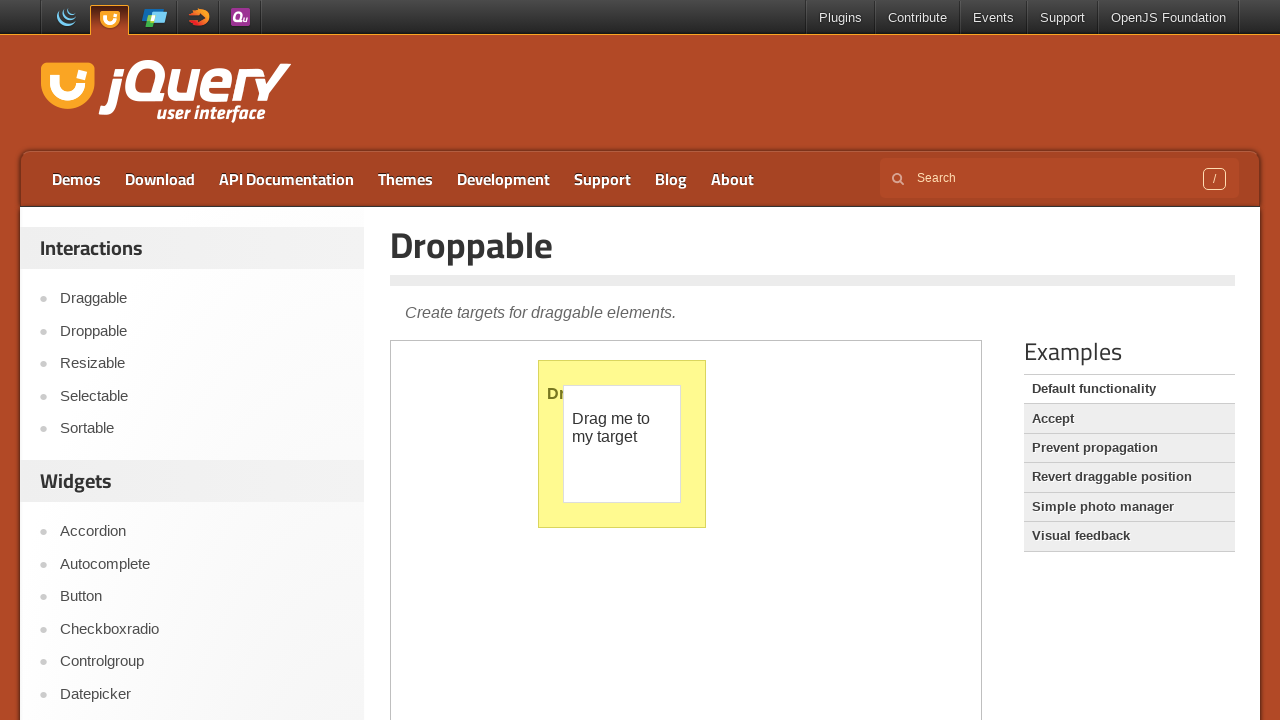

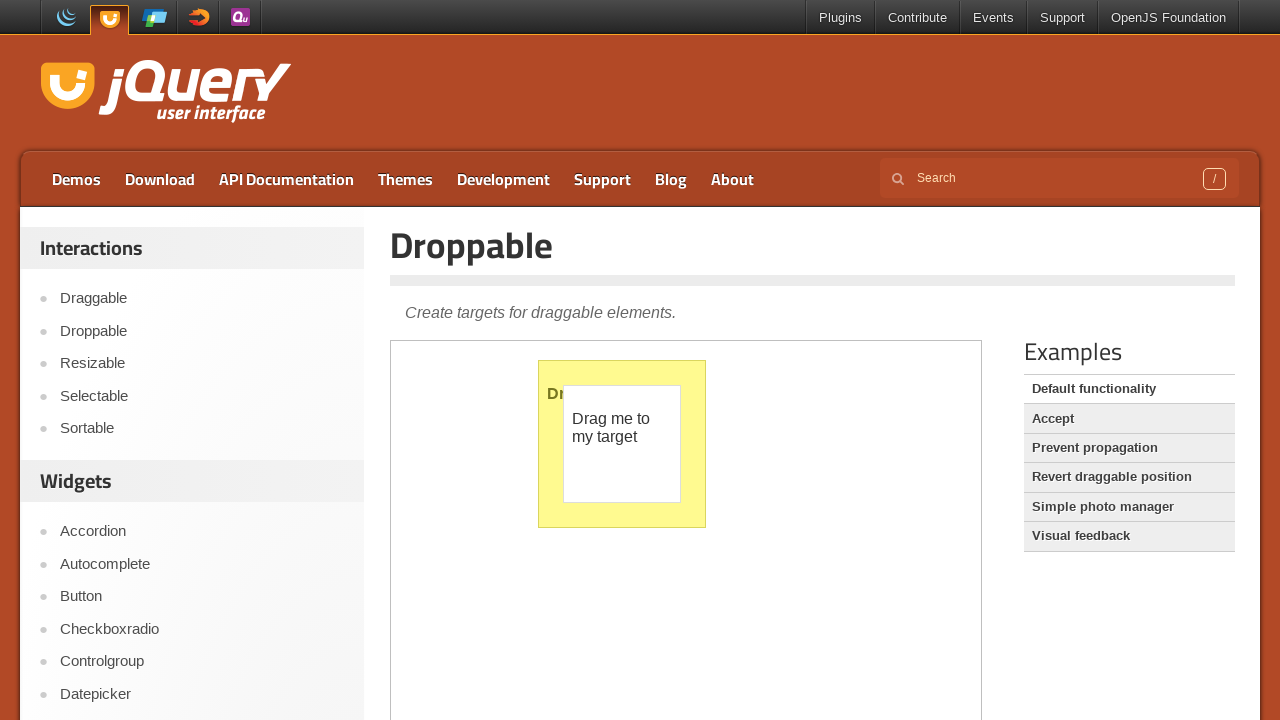